Tests dynamic dropdown autocomplete by typing a country code and selecting from suggestions

Starting URL: https://codenboxautomationlab.com/practice/

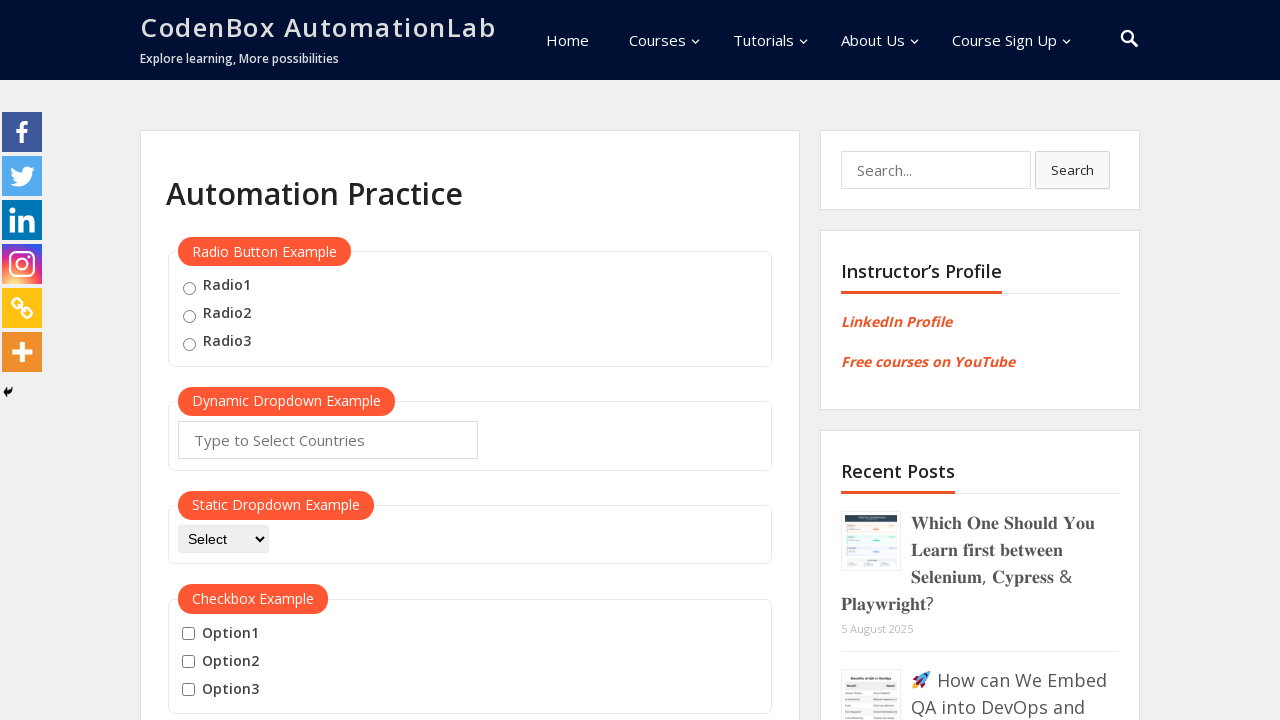

Filled autocomplete field with 'turk' to trigger dynamic dropdown on #autocomplete
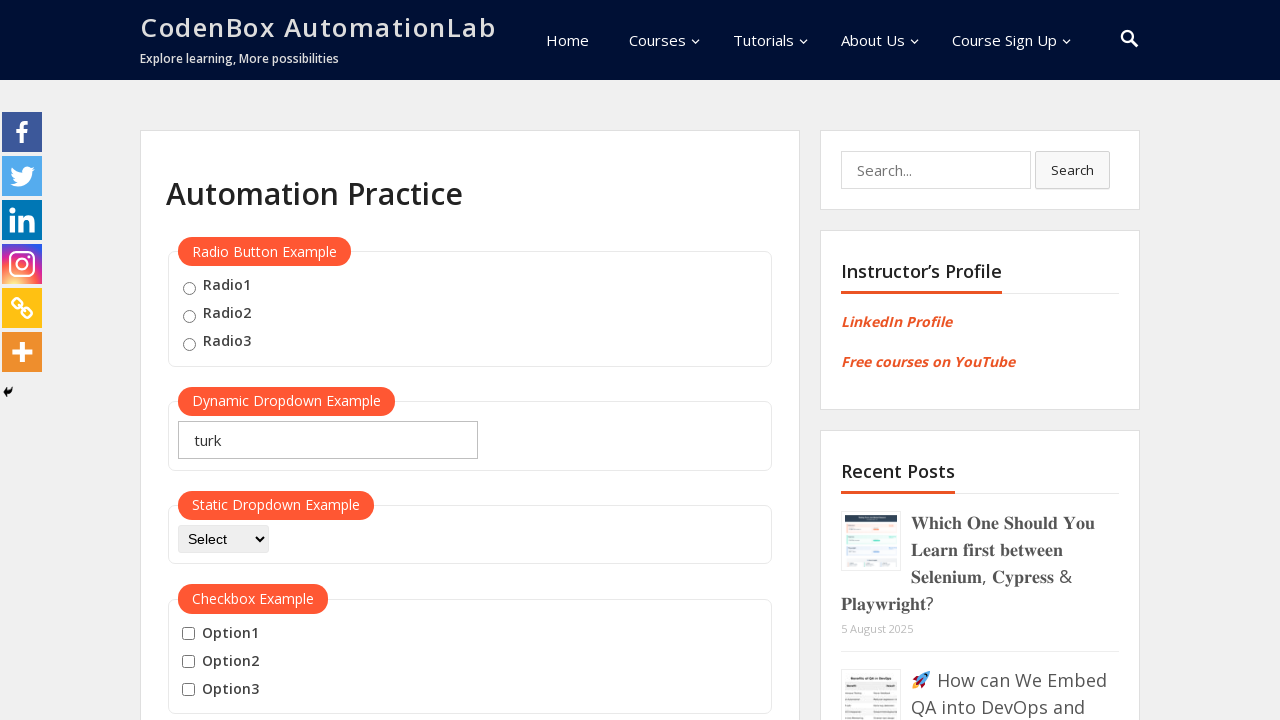

Waited 2 seconds for dropdown suggestions to appear
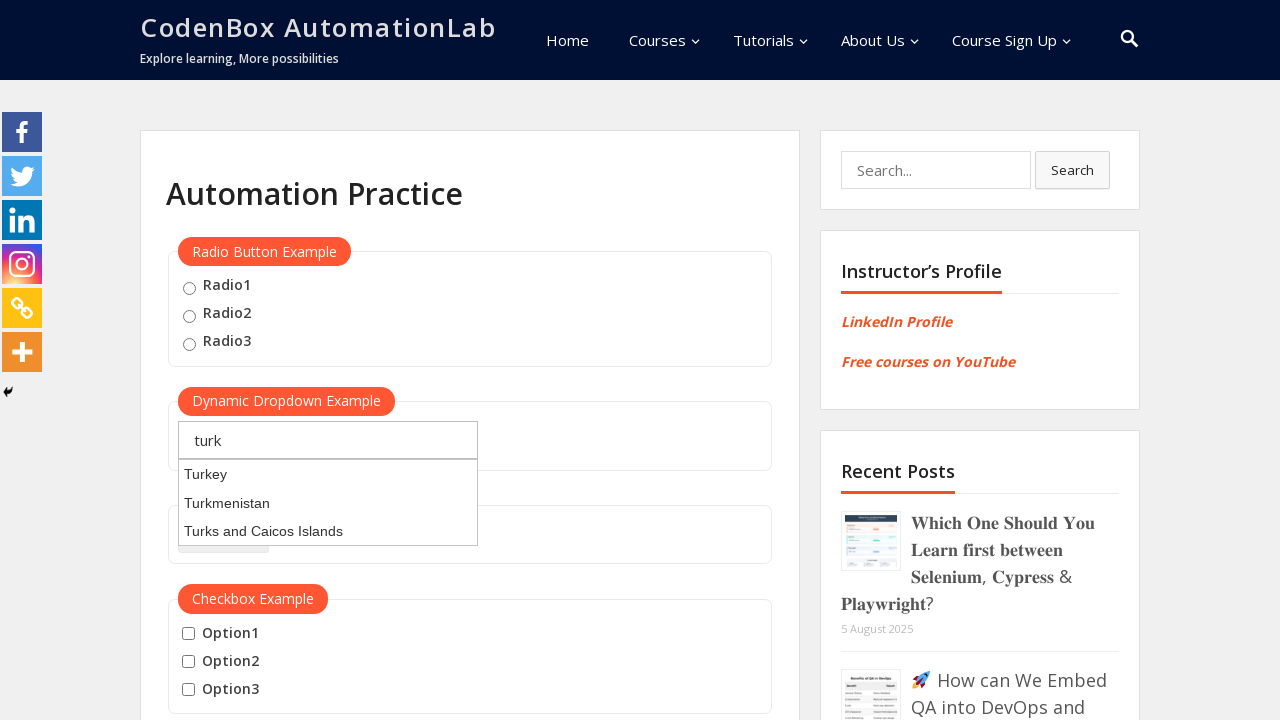

Pressed ArrowDown to navigate to first suggestion
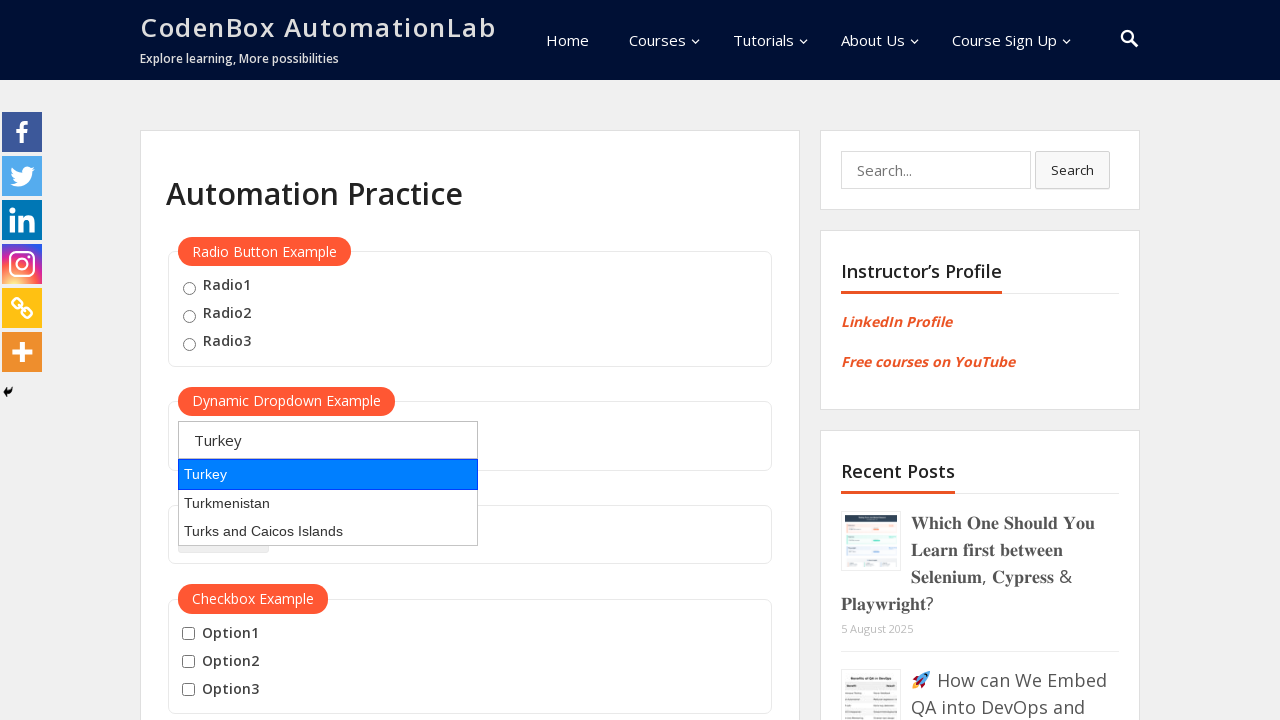

Pressed Enter to select the highlighted suggestion
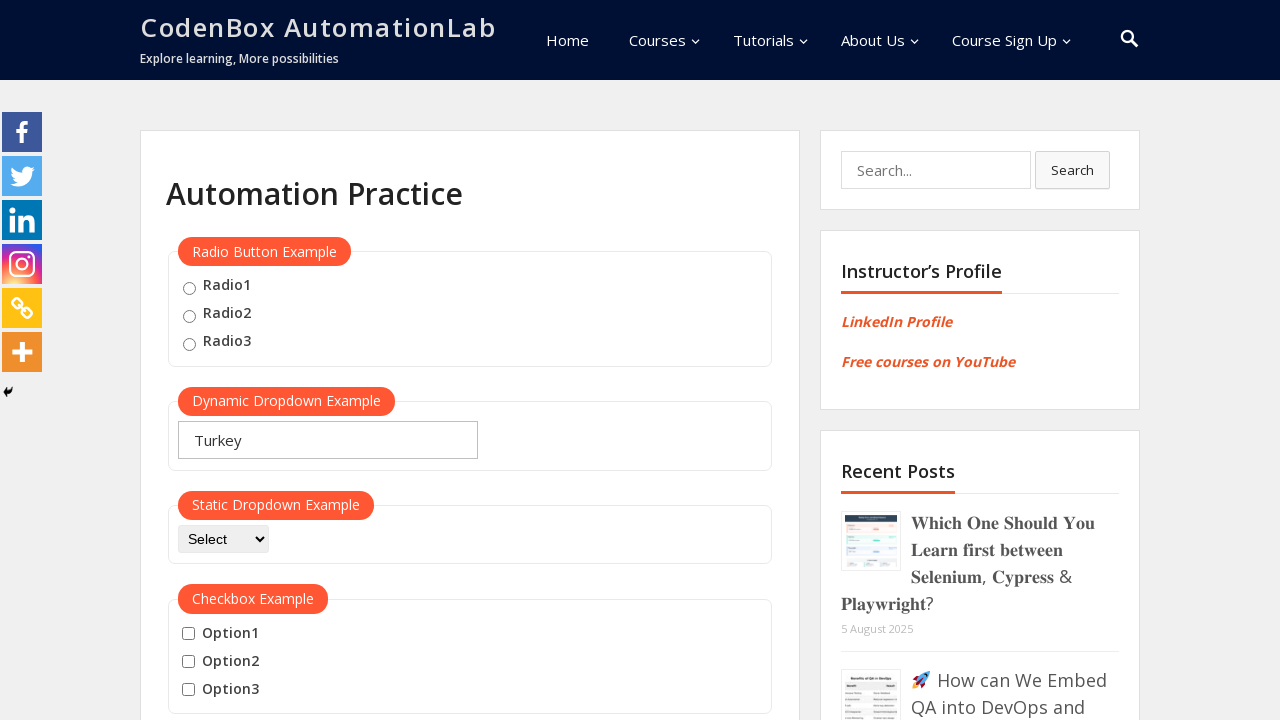

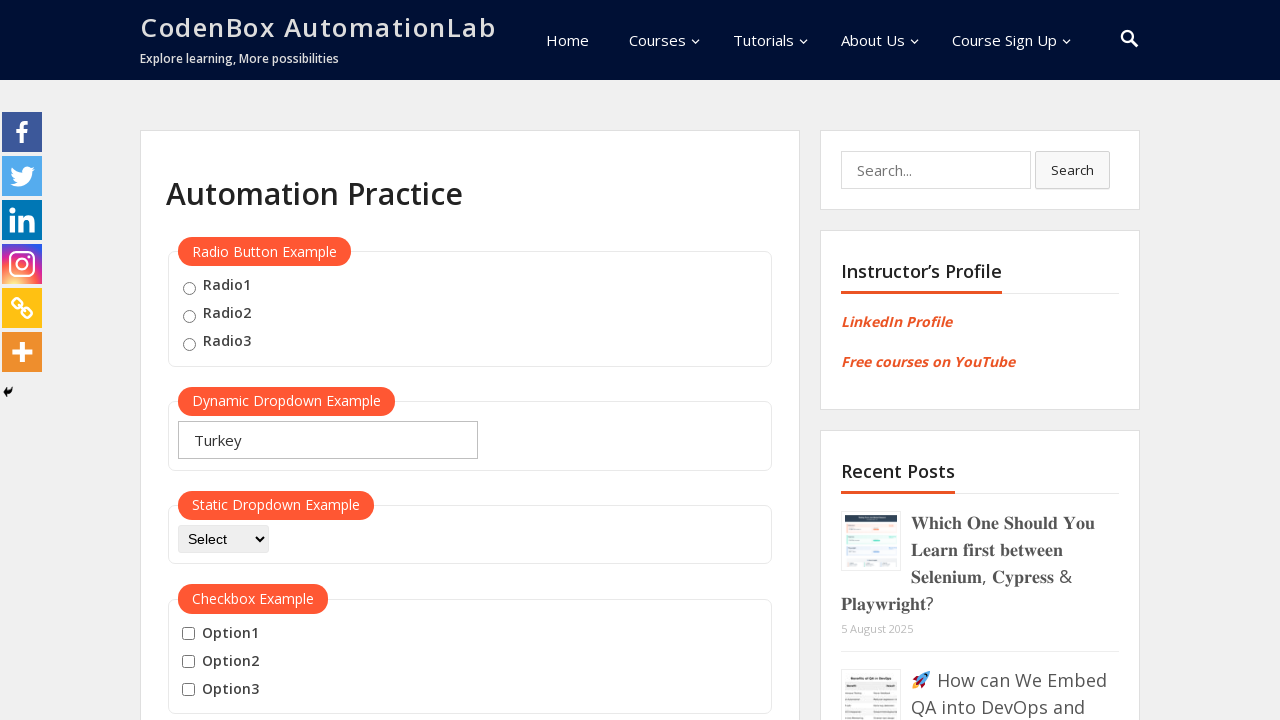